Tests adding elements by clicking the Add Element button twice and verifying both new elements are displayed

Starting URL: https://the-internet.herokuapp.com/add_remove_elements/

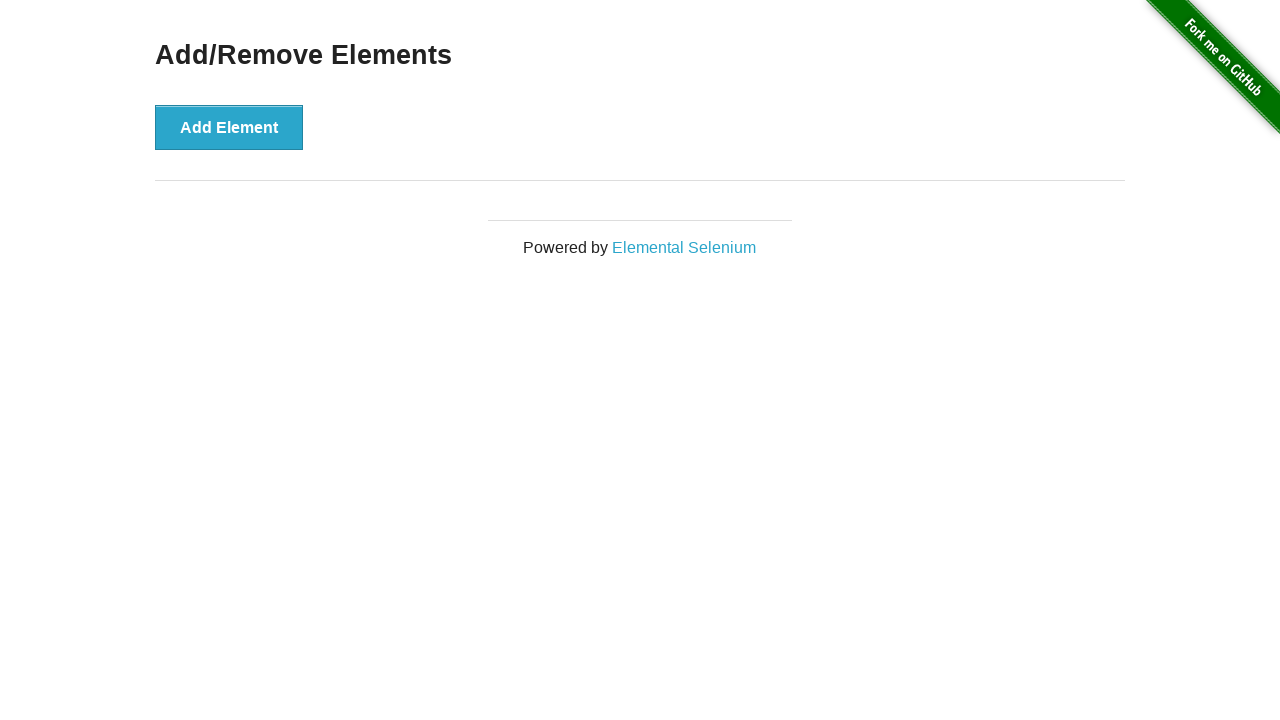

Navigated to Add/Remove Elements page
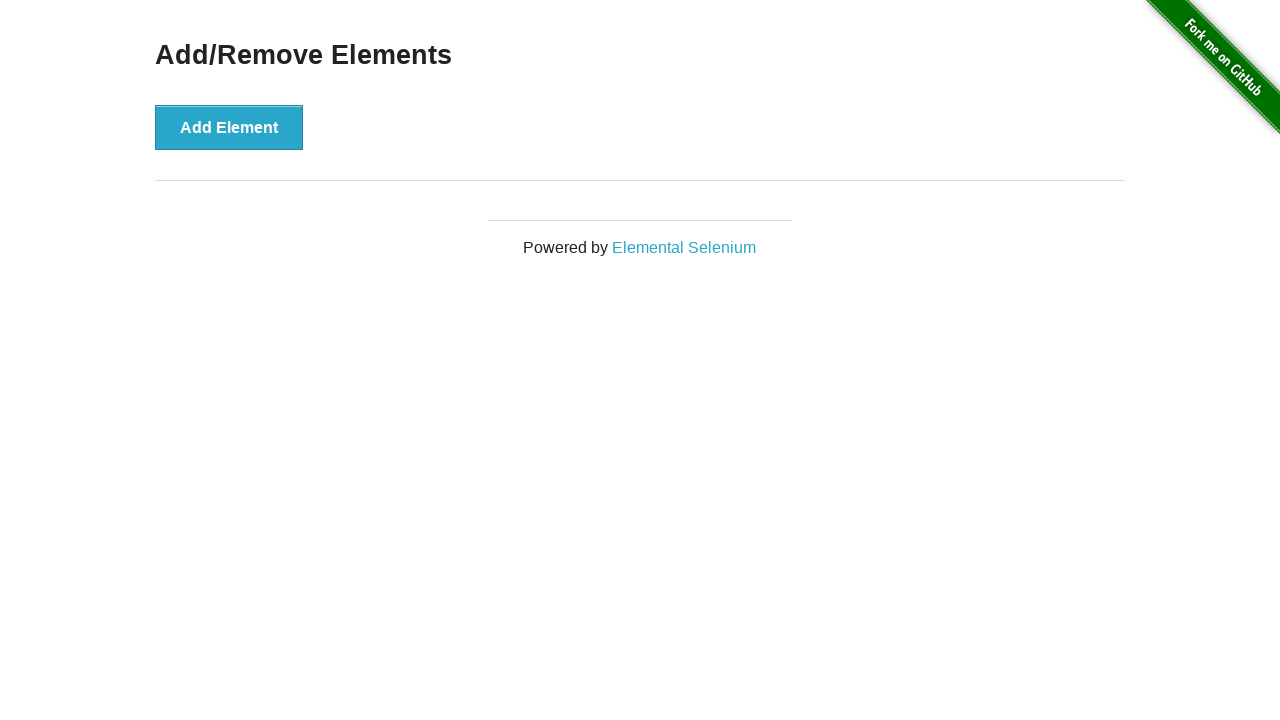

Clicked Add Element button (first time) at (229, 127) on #content > div > button
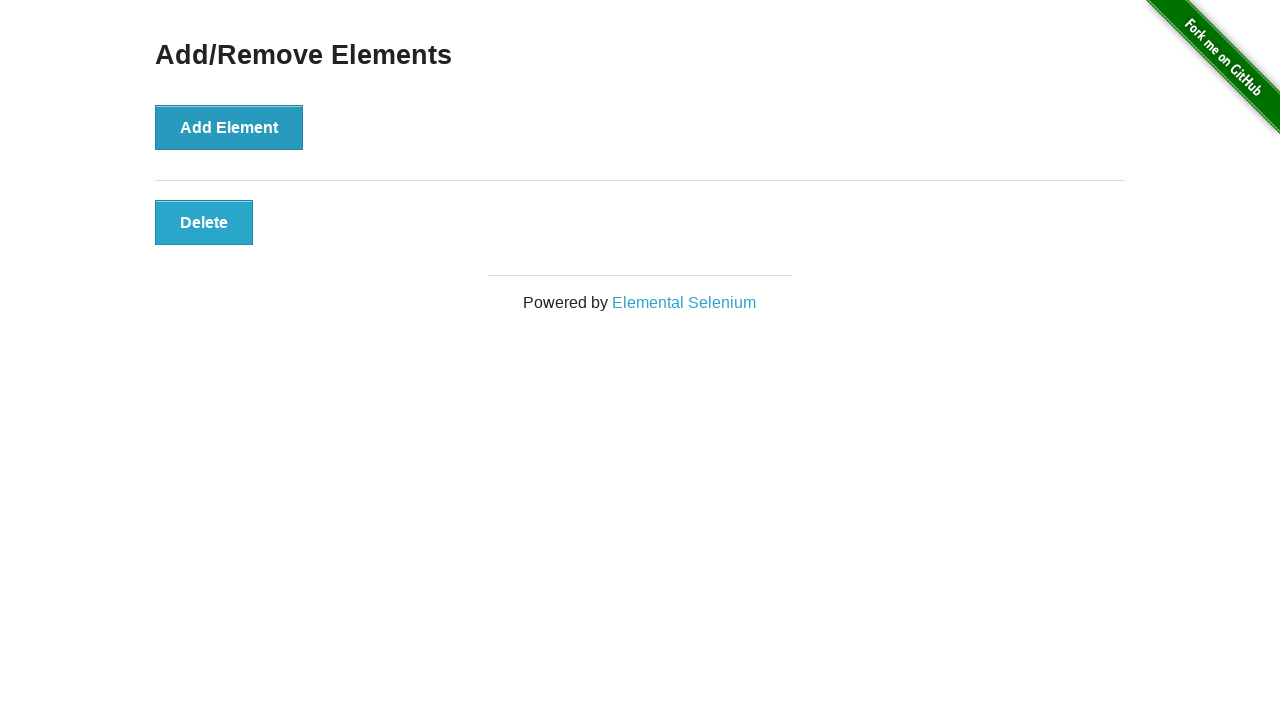

Clicked Add Element button (second time) at (229, 127) on #content > div > button
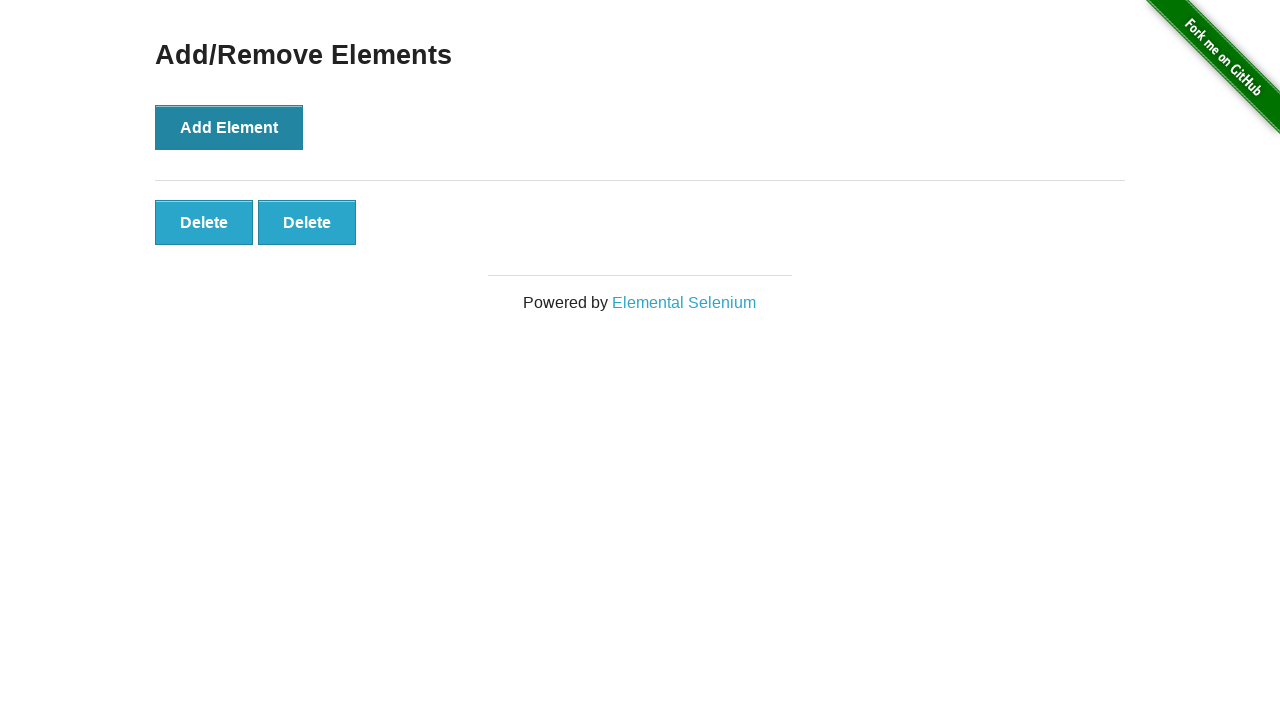

Verified first element is visible
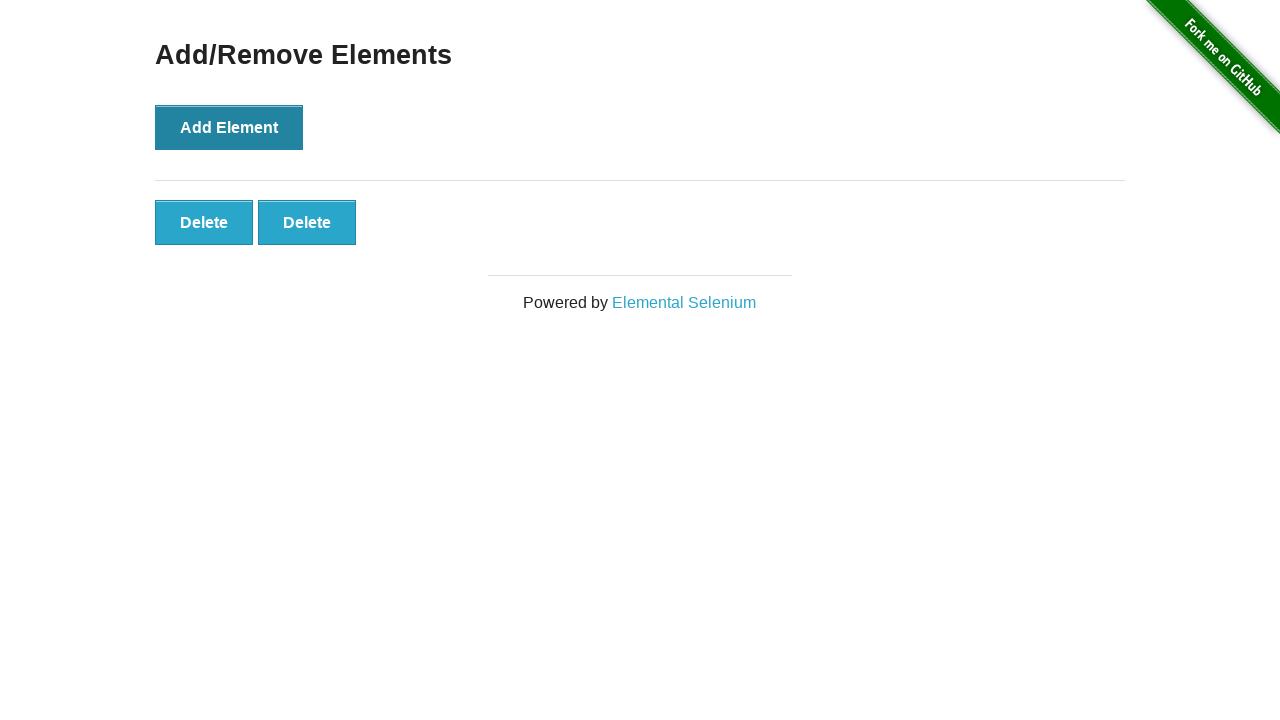

Verified second element is visible
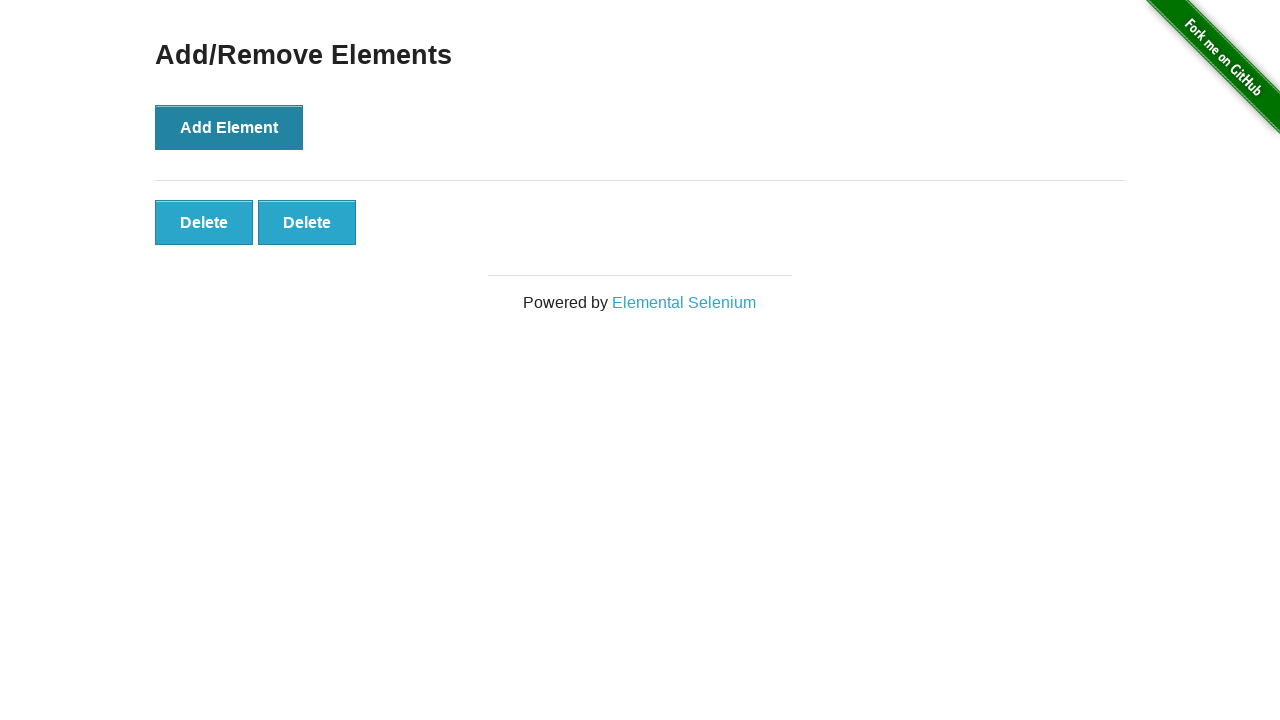

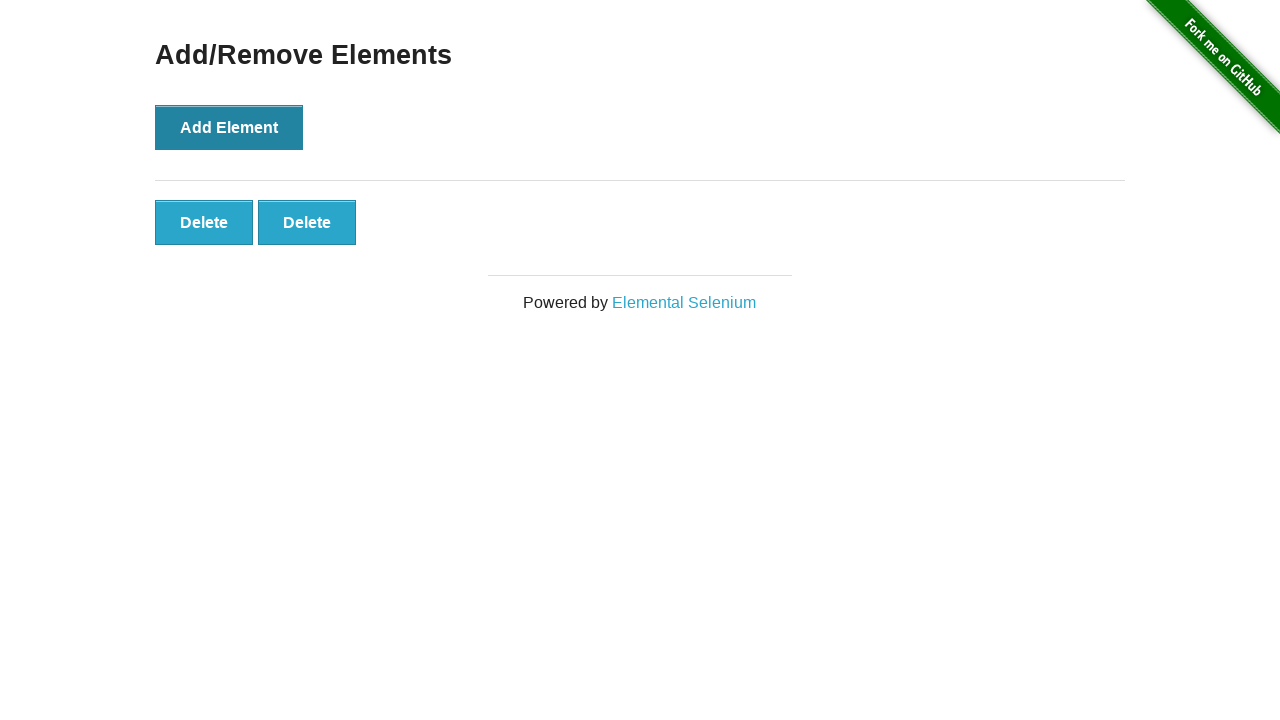